Tests that entered text is trimmed when saving edits to a todo item.

Starting URL: https://demo.playwright.dev/todomvc

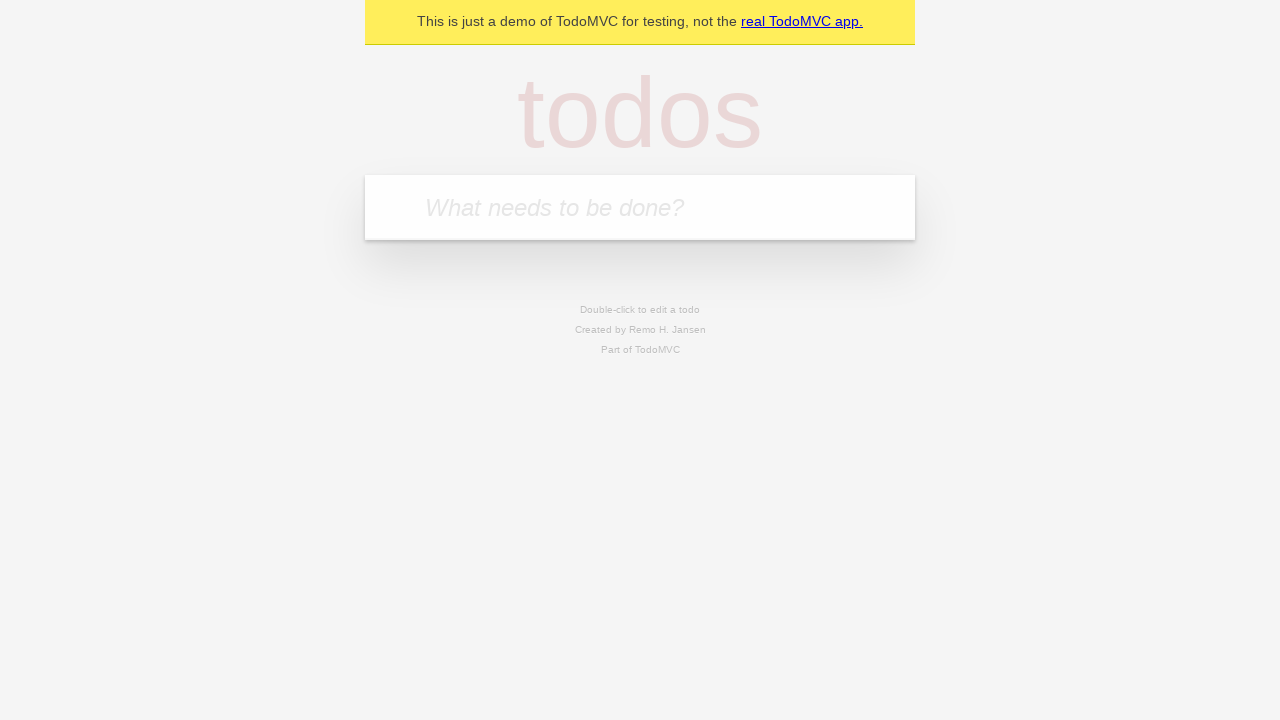

Filled input with first todo: 'buy some cheese' on internal:attr=[placeholder="What needs to be done?"i]
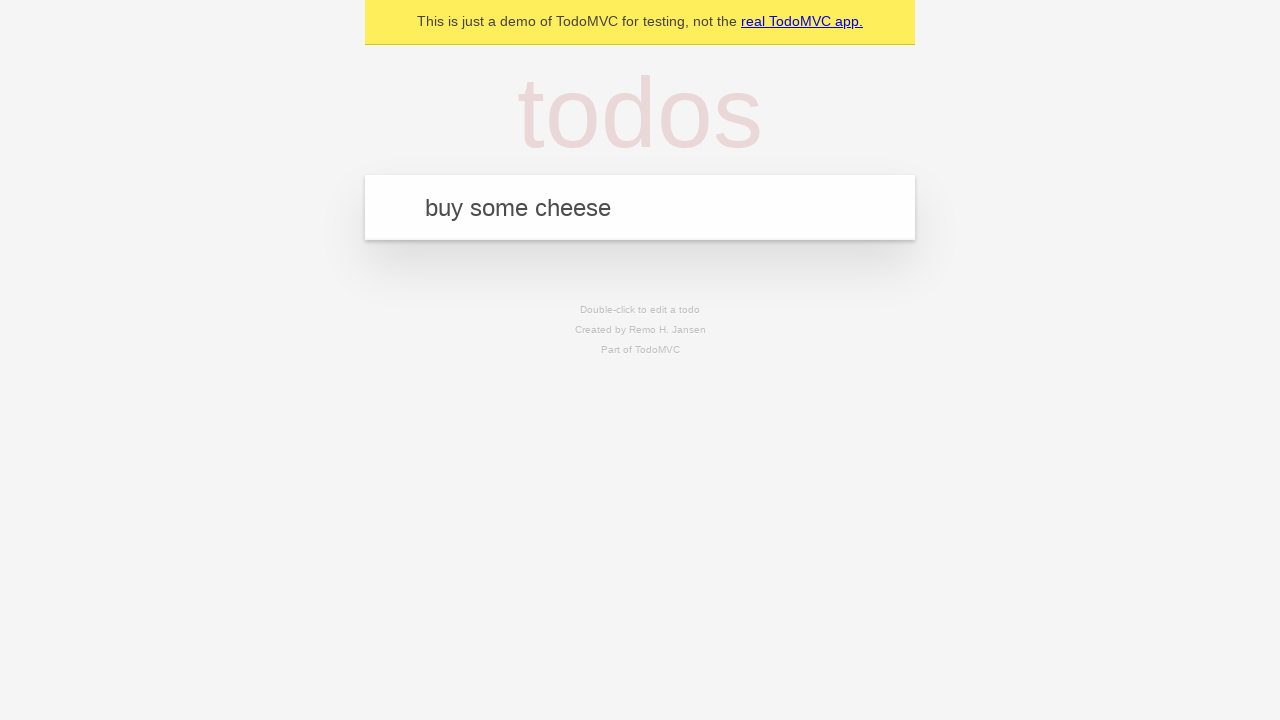

Pressed Enter to create first todo on internal:attr=[placeholder="What needs to be done?"i]
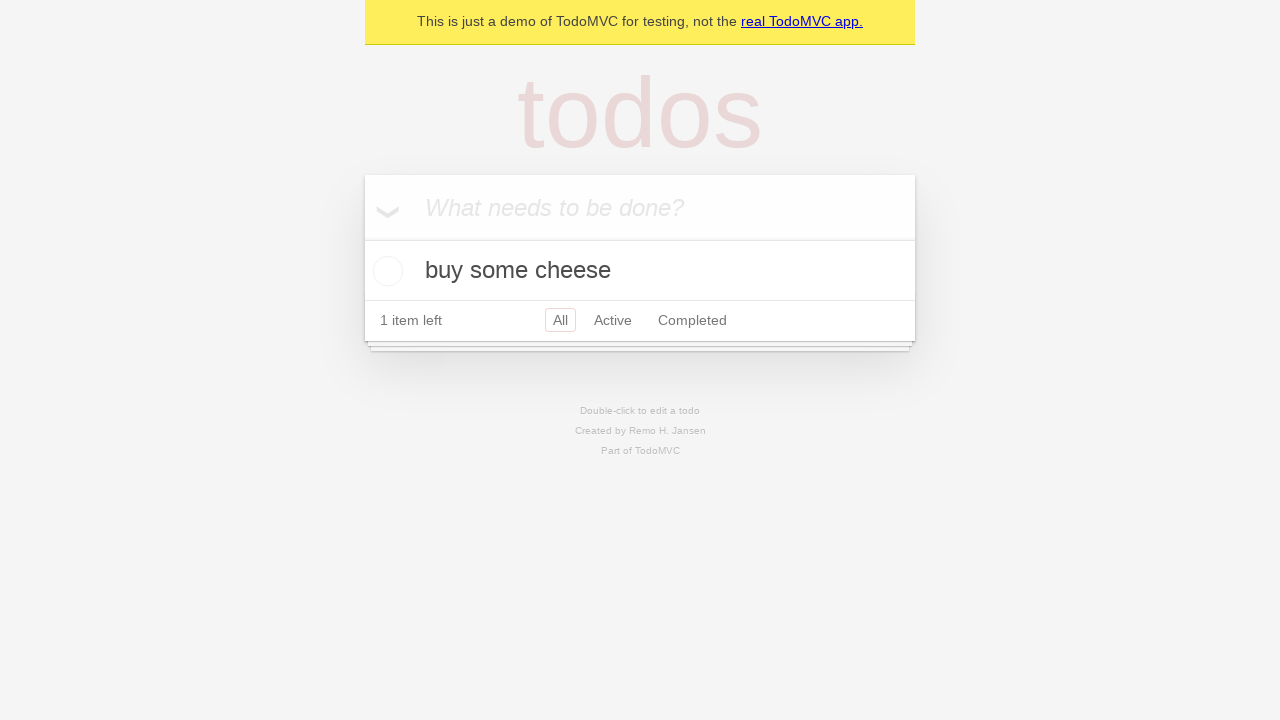

Filled input with second todo: 'feed the cat' on internal:attr=[placeholder="What needs to be done?"i]
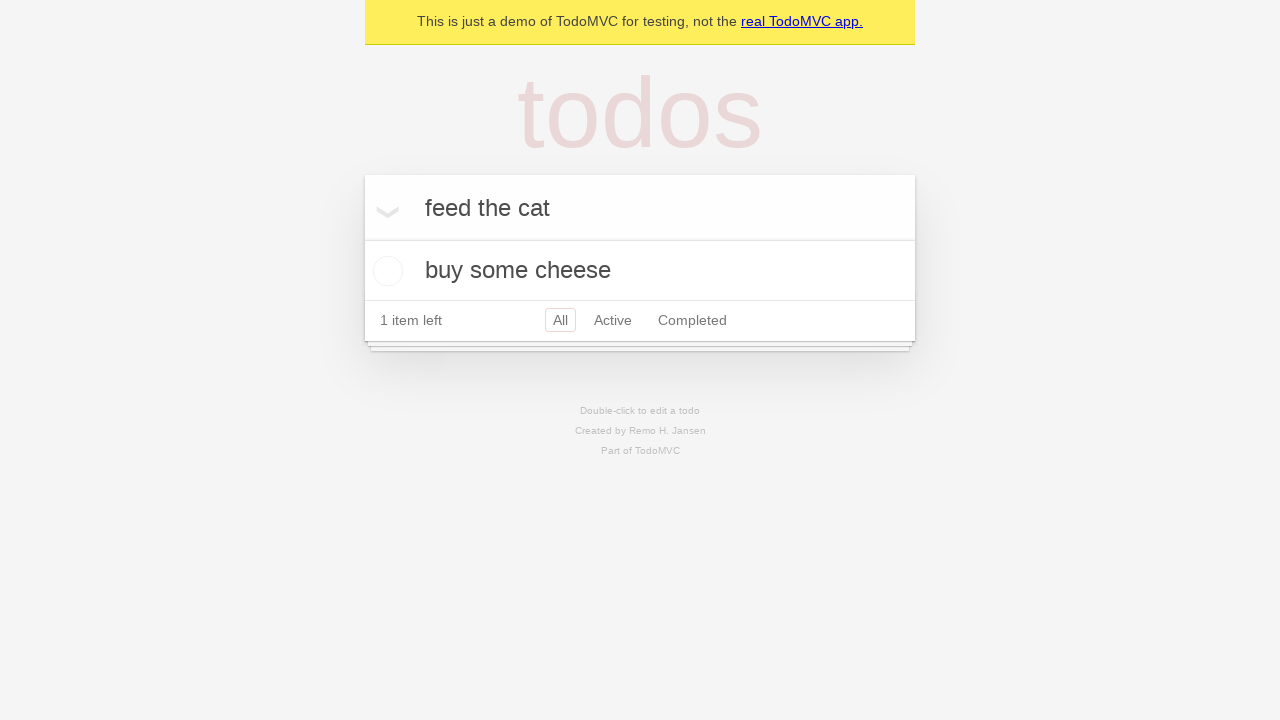

Pressed Enter to create second todo on internal:attr=[placeholder="What needs to be done?"i]
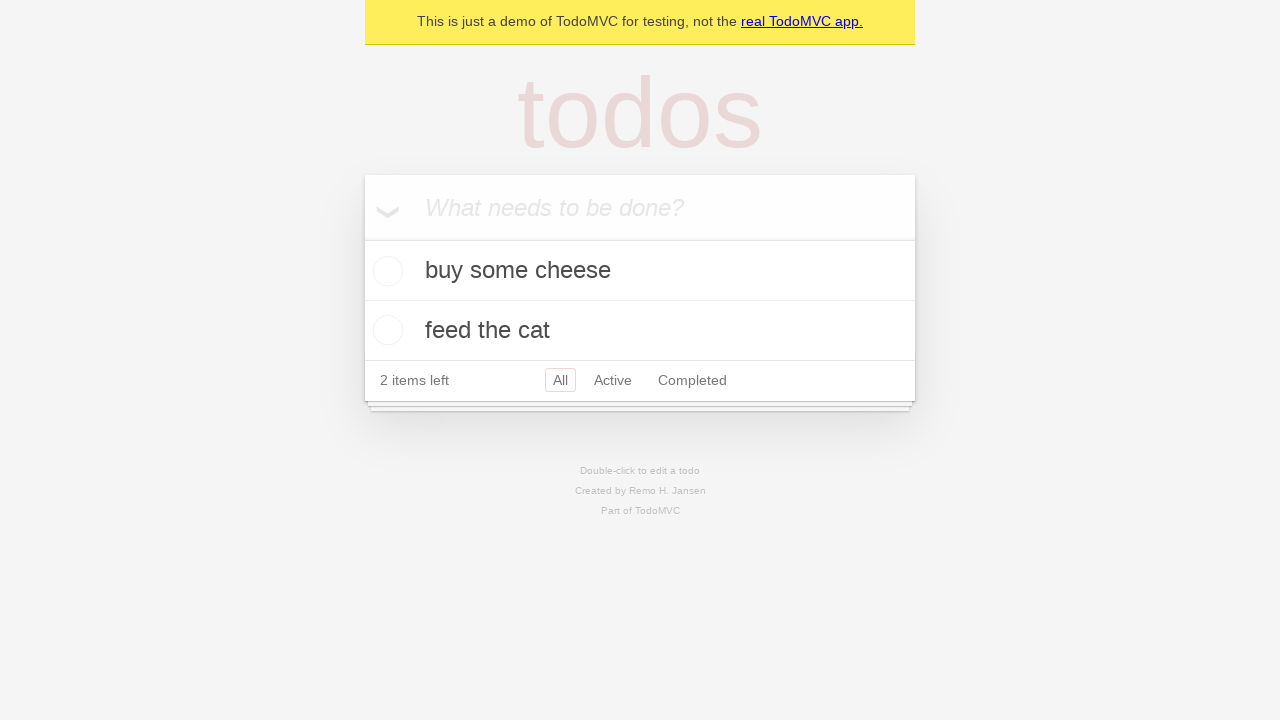

Filled input with third todo: 'book a doctors appointment' on internal:attr=[placeholder="What needs to be done?"i]
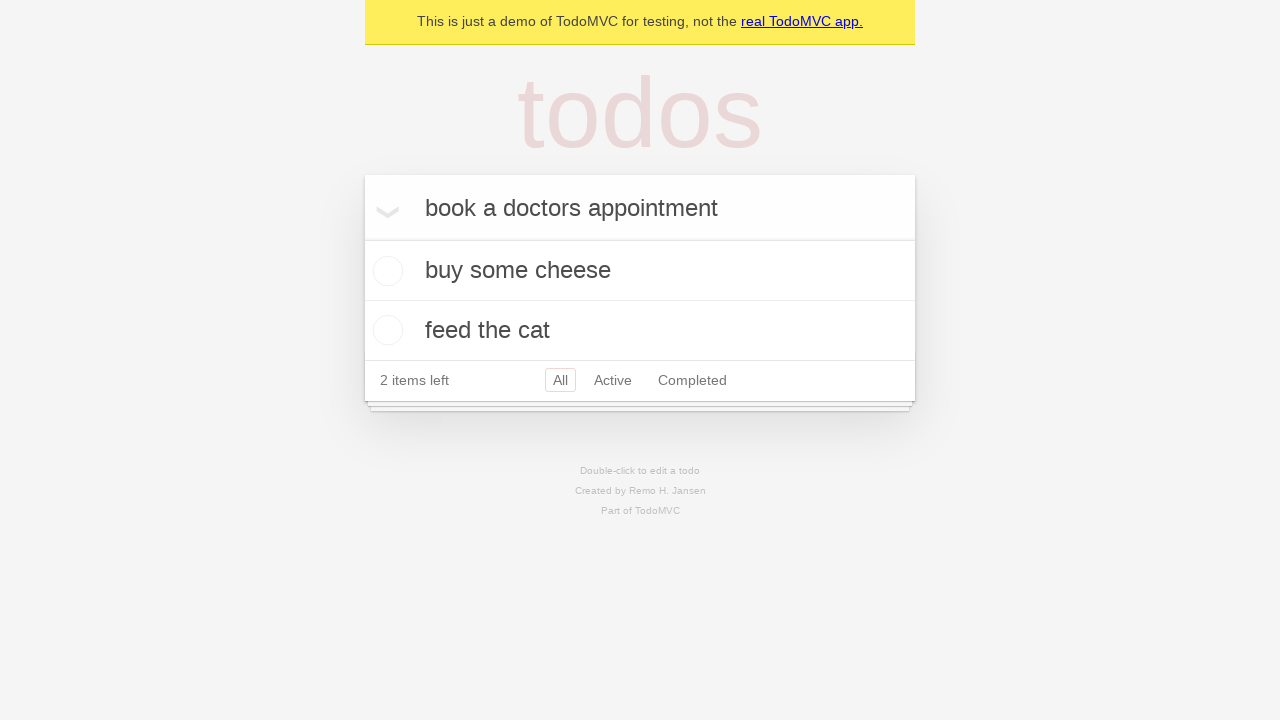

Pressed Enter to create third todo on internal:attr=[placeholder="What needs to be done?"i]
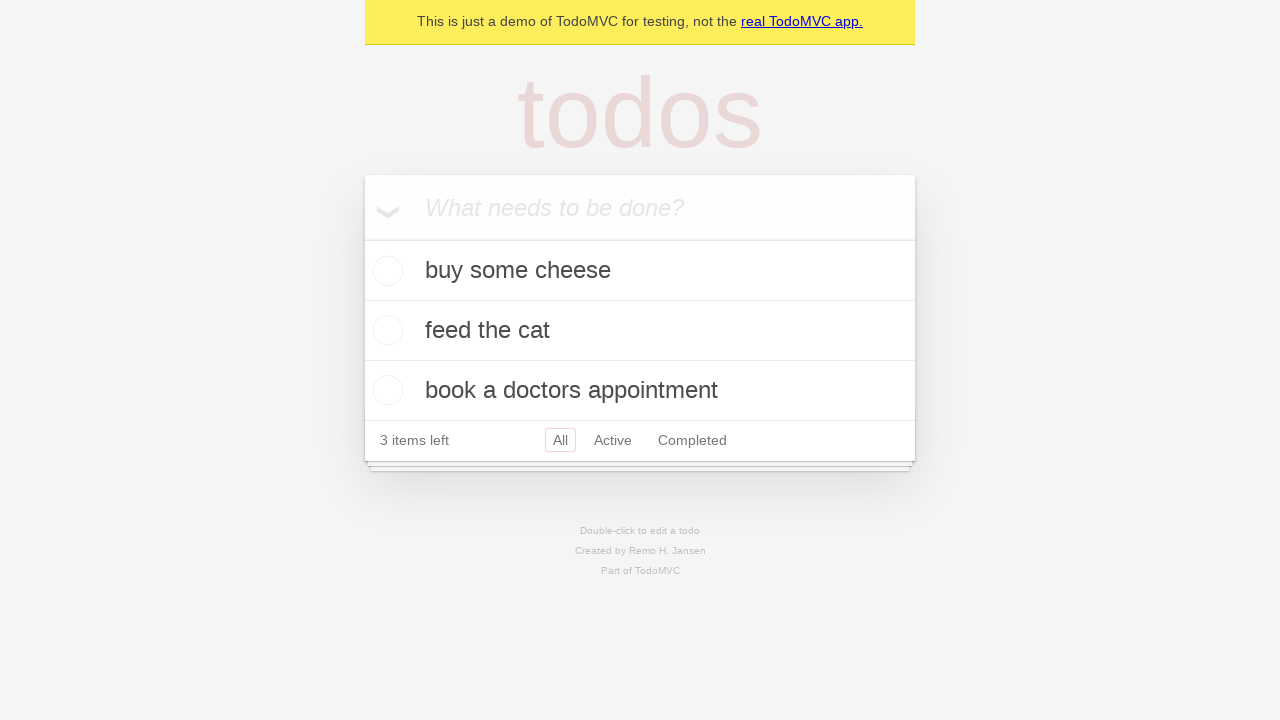

Double-clicked second todo to enter edit mode at (640, 331) on [data-testid='todo-item'] >> nth=1
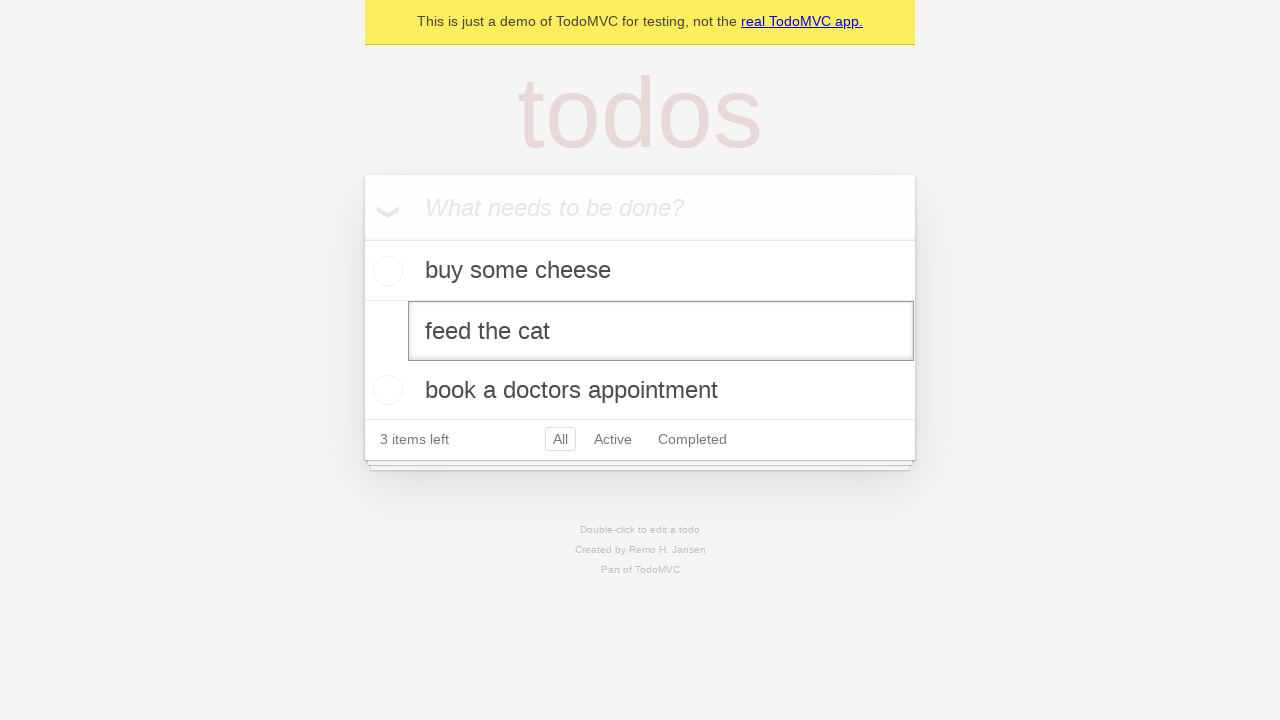

Filled edit field with whitespace-padded text: '    buy some sausages    ' on [data-testid='todo-item'] >> nth=1 >> internal:role=textbox[name="Edit"i]
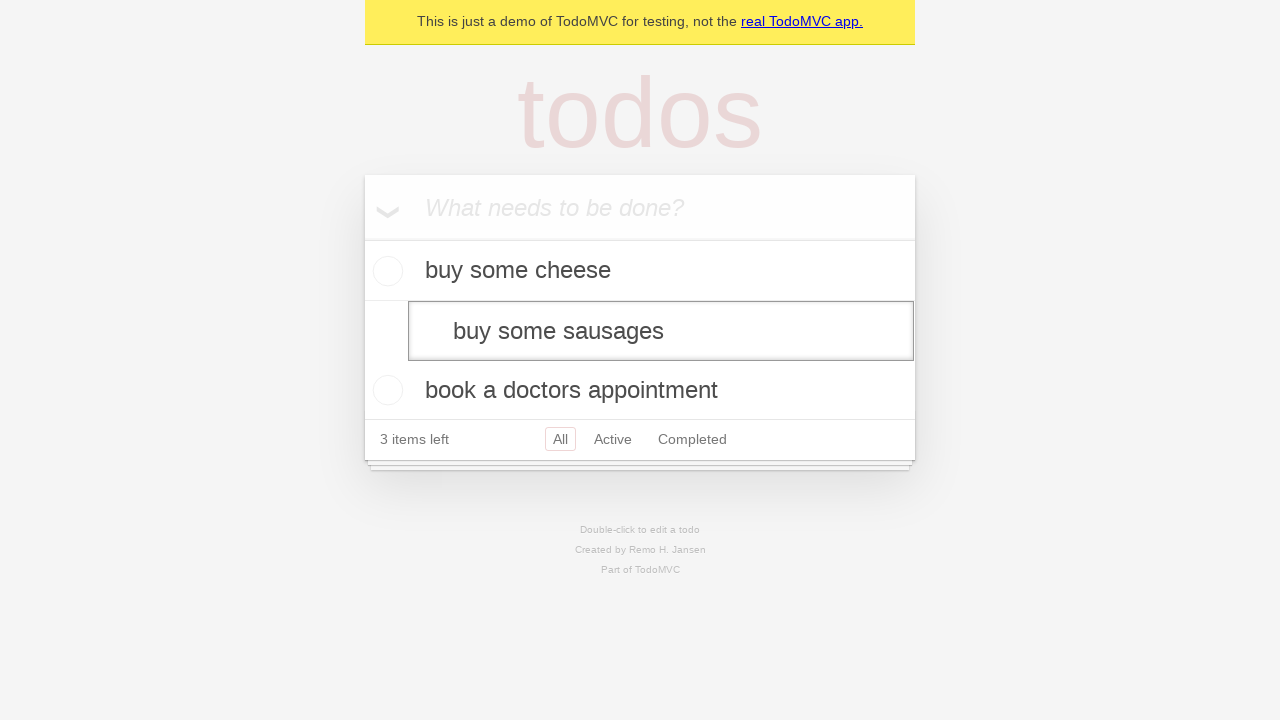

Pressed Enter to save edited todo on [data-testid='todo-item'] >> nth=1 >> internal:role=textbox[name="Edit"i]
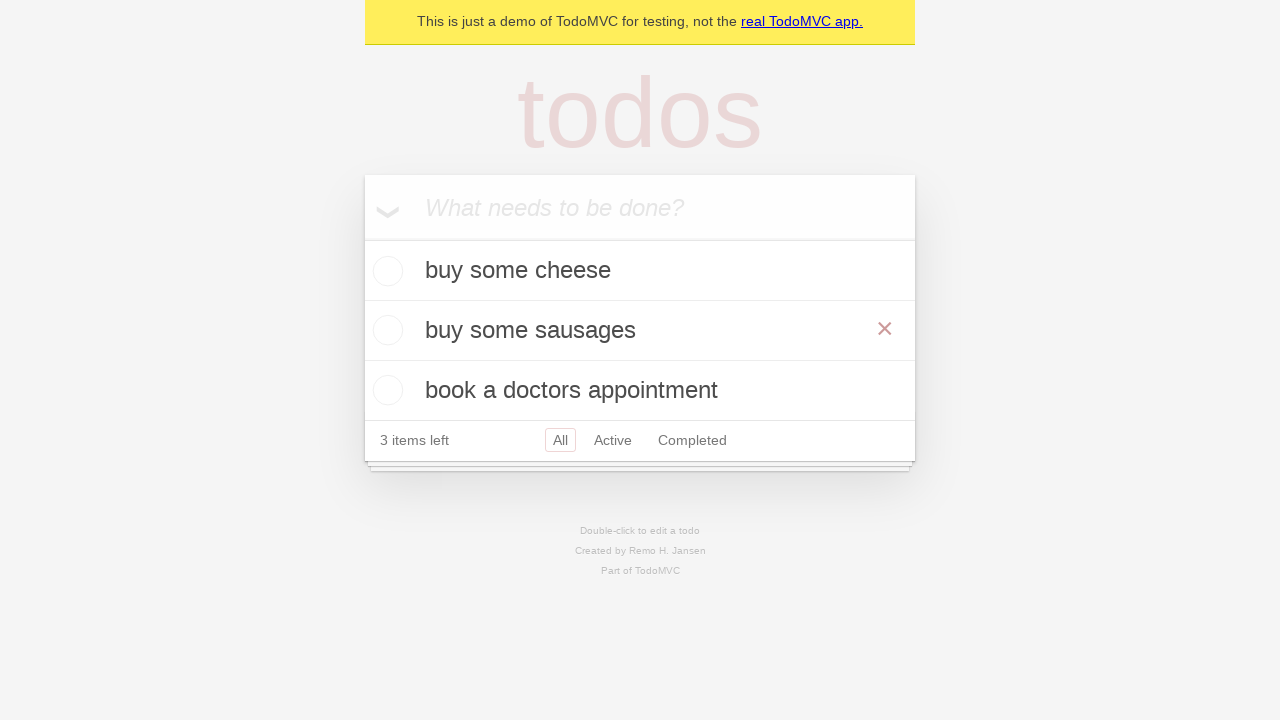

Verified that trimmed text 'buy some sausages' was saved
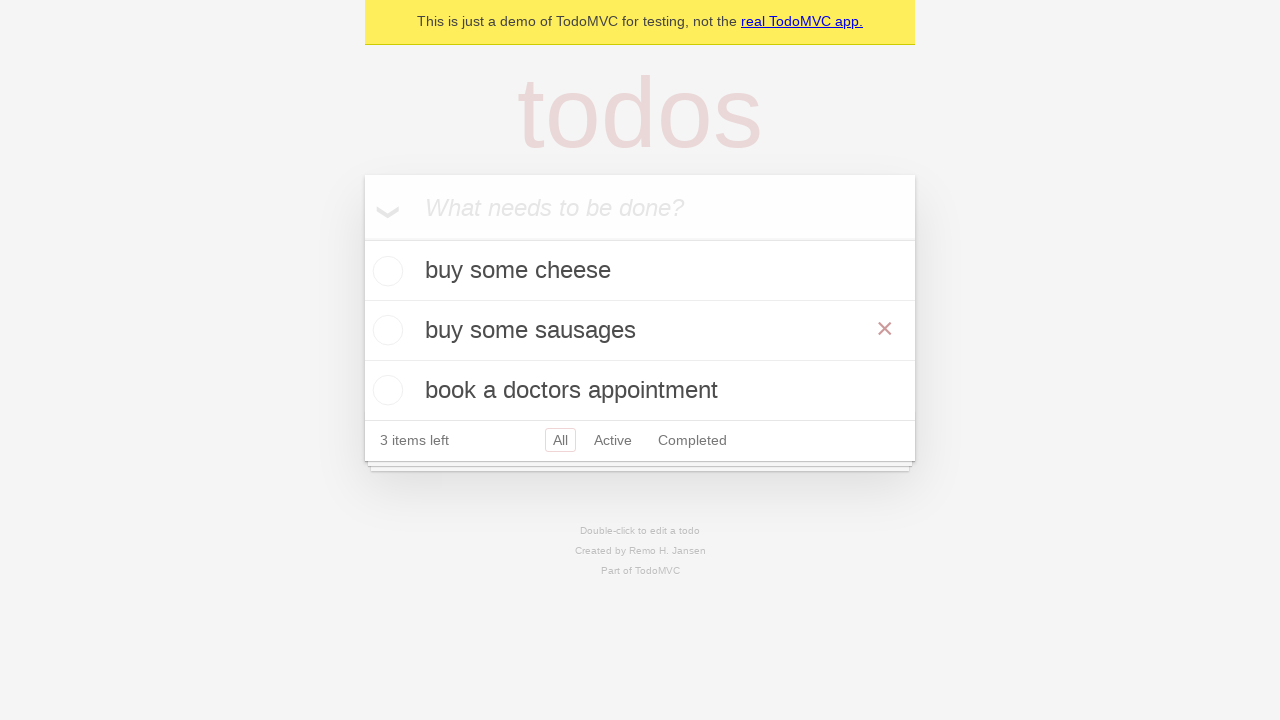

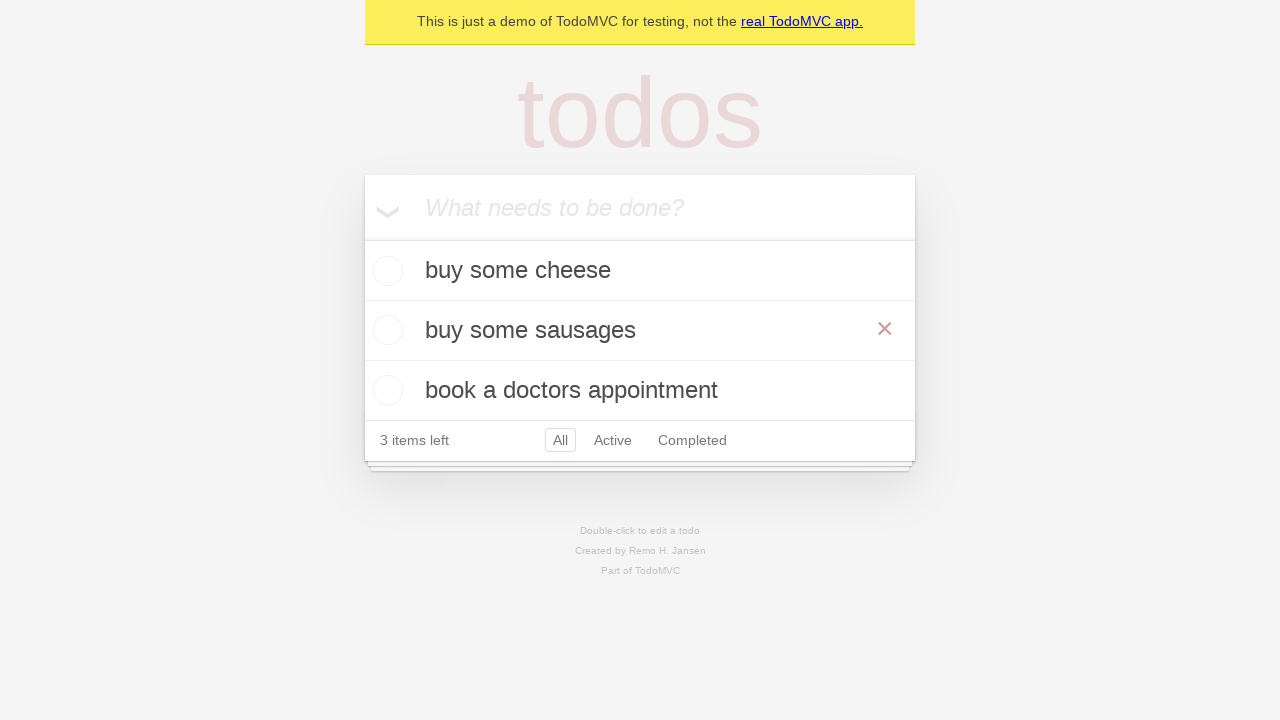